Navigates to Starbucks Korea store locator page, selects "Seoul" region, then clicks "All" to display all Seoul stores on the map.

Starting URL: https://www.istarbucks.co.kr/store/store_map.do?disp=locale

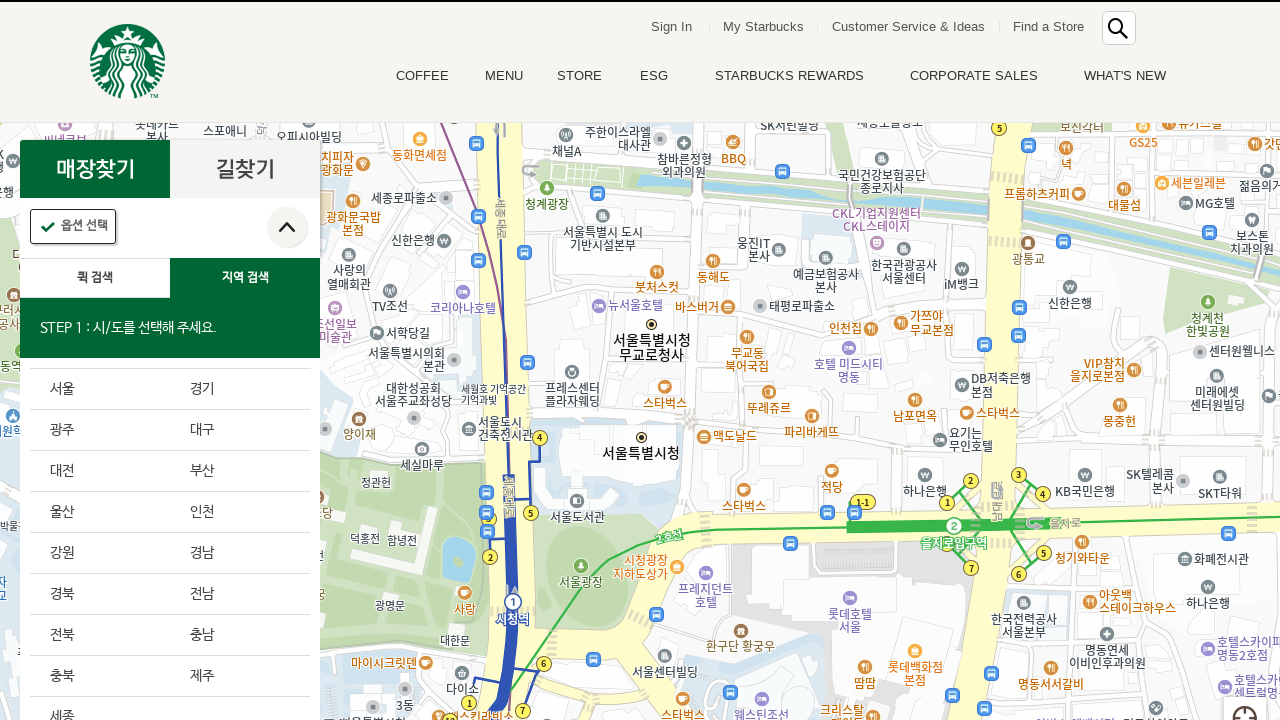

Clicked Seoul button to filter by Seoul region at (100, 389) on #container > div > form > fieldset > div > section > article.find_store_cont > a
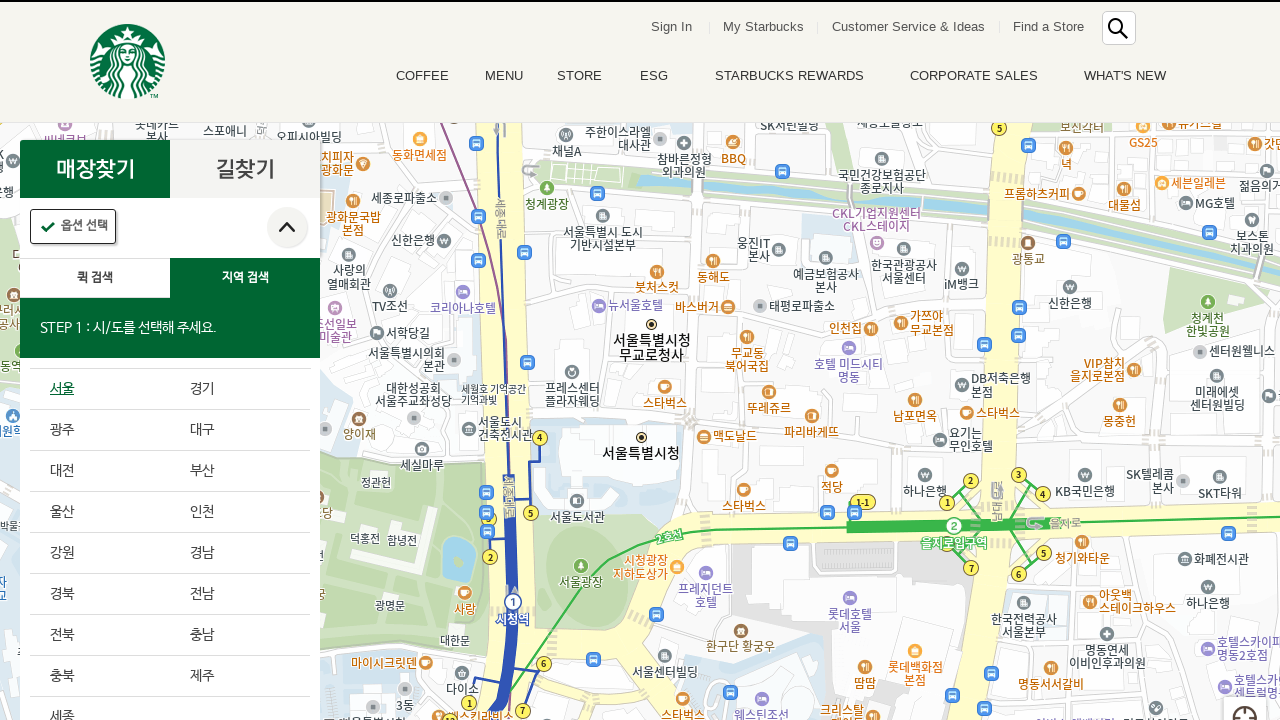

Seoul sub-menu loaded
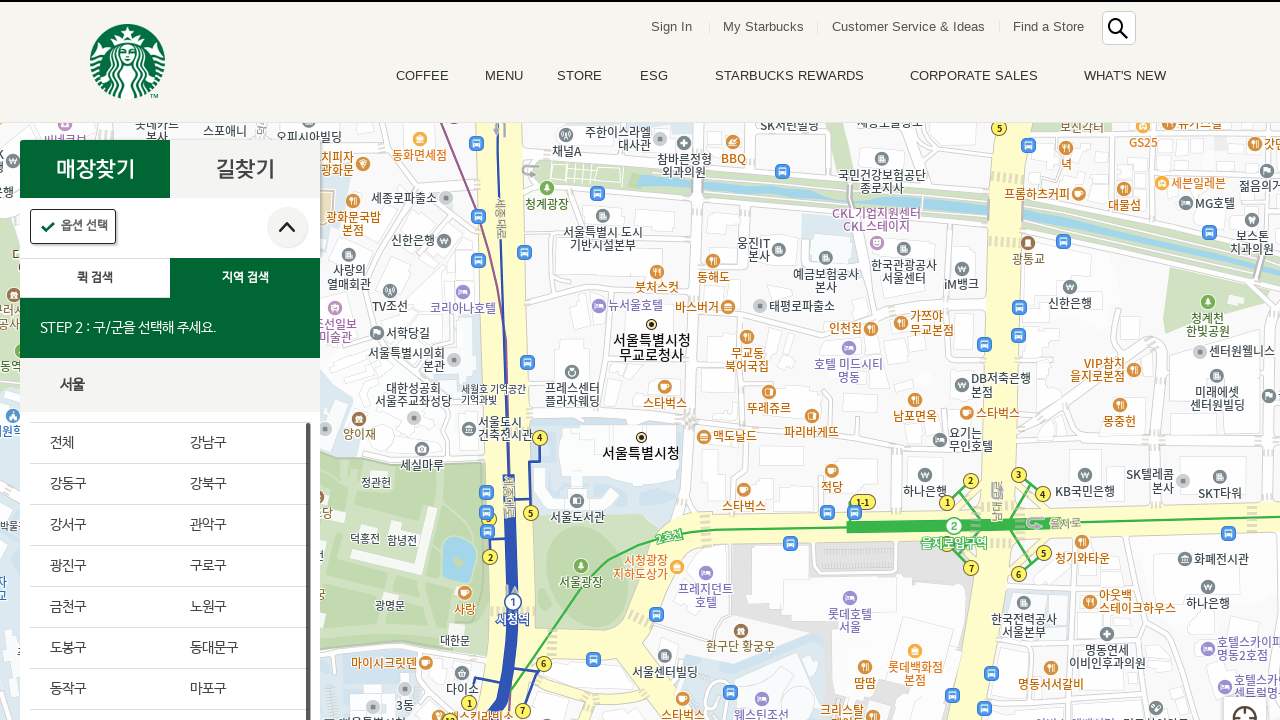

Clicked All button to display all Seoul stores on map at (100, 443) on #mCSB_2_container > ul > li:nth-child(1) > a
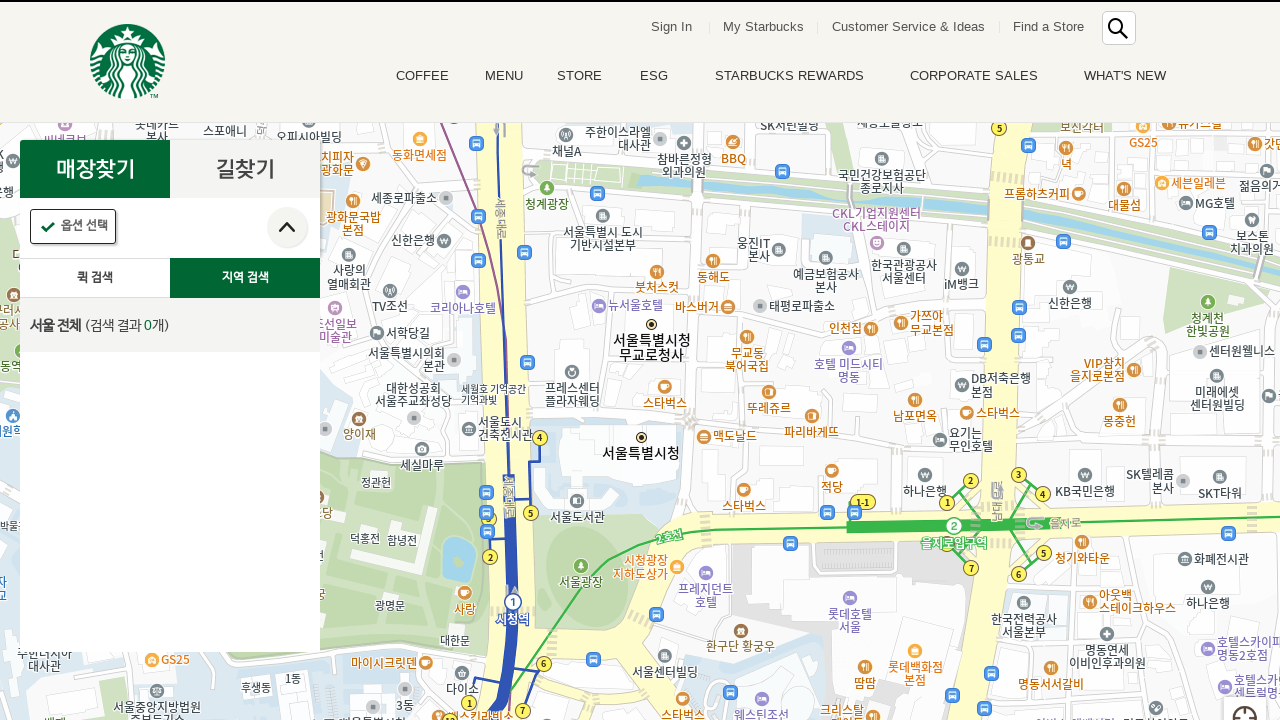

Store list loaded successfully
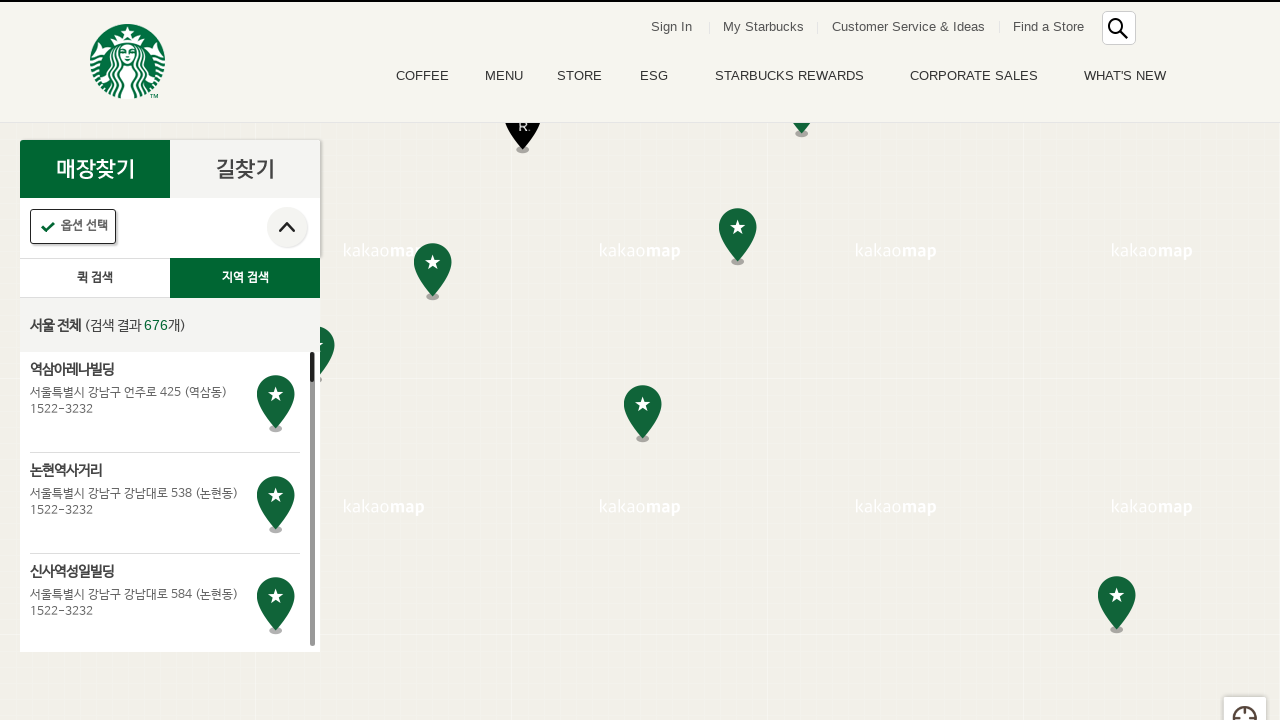

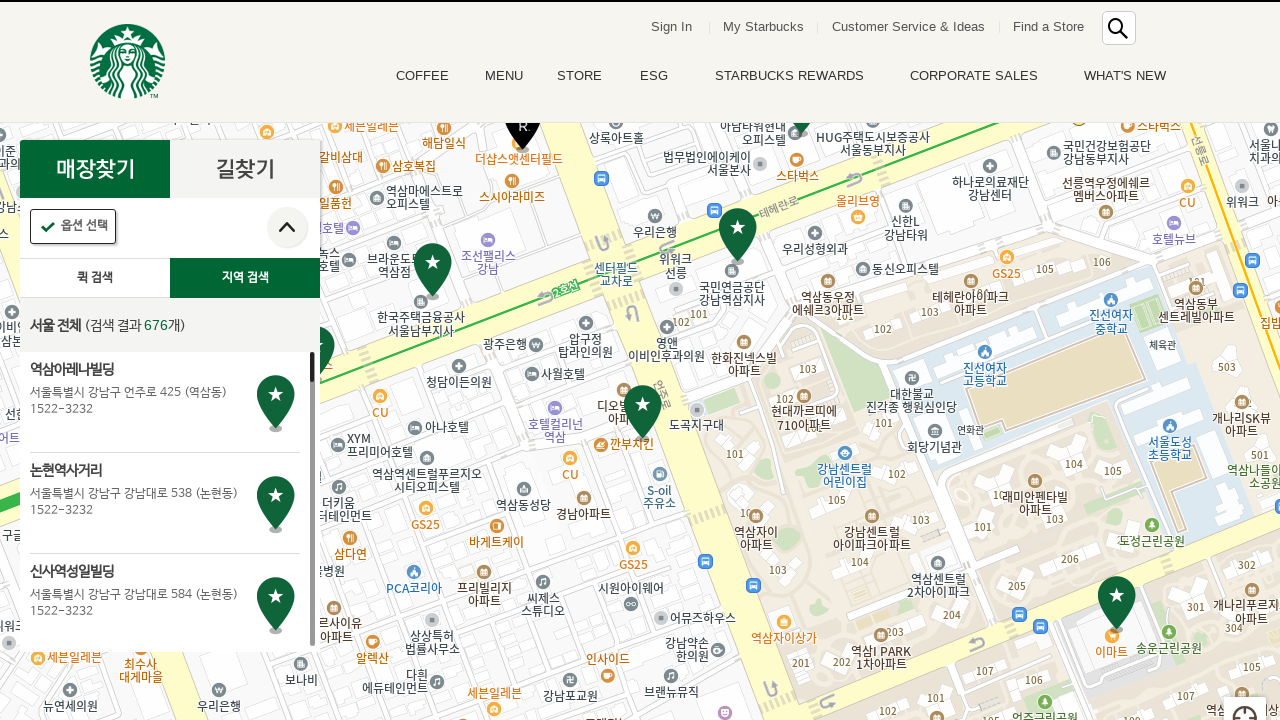